Navigates to purplle.com e-commerce website and maximizes the browser window, then retrieves window position information

Starting URL: https://www.purplle.com/

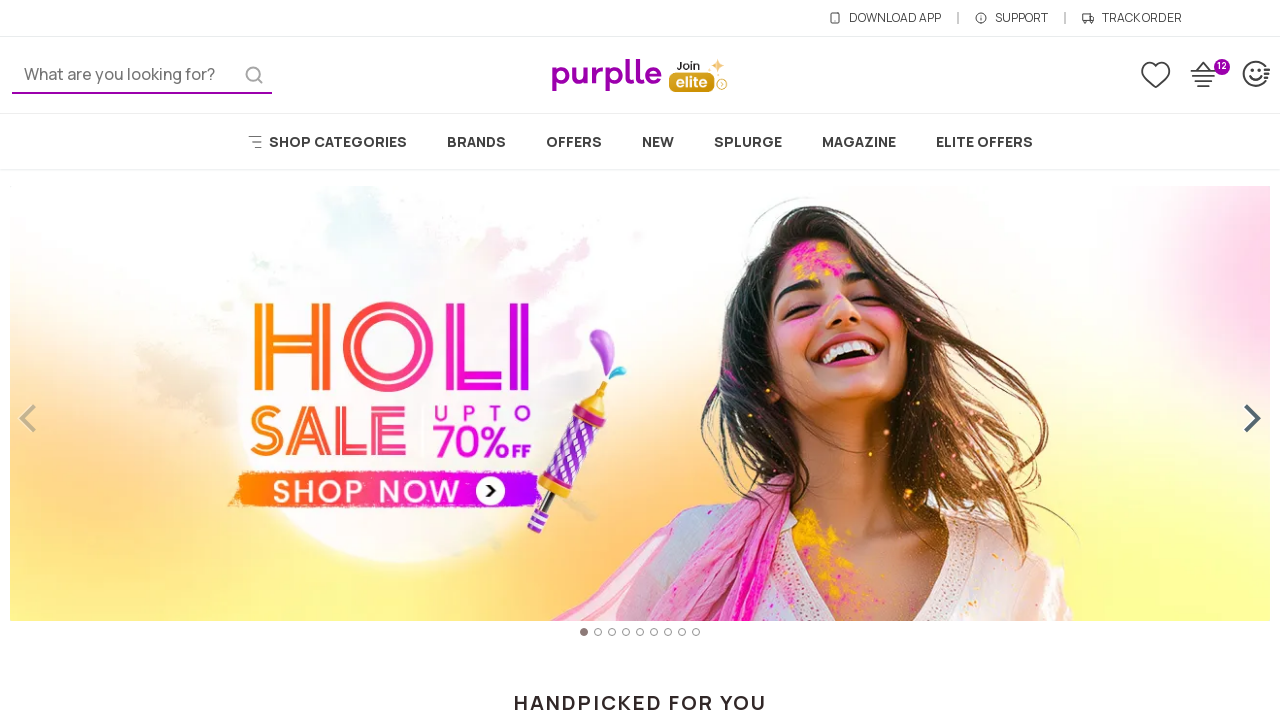

Set browser viewport to 1920x1080
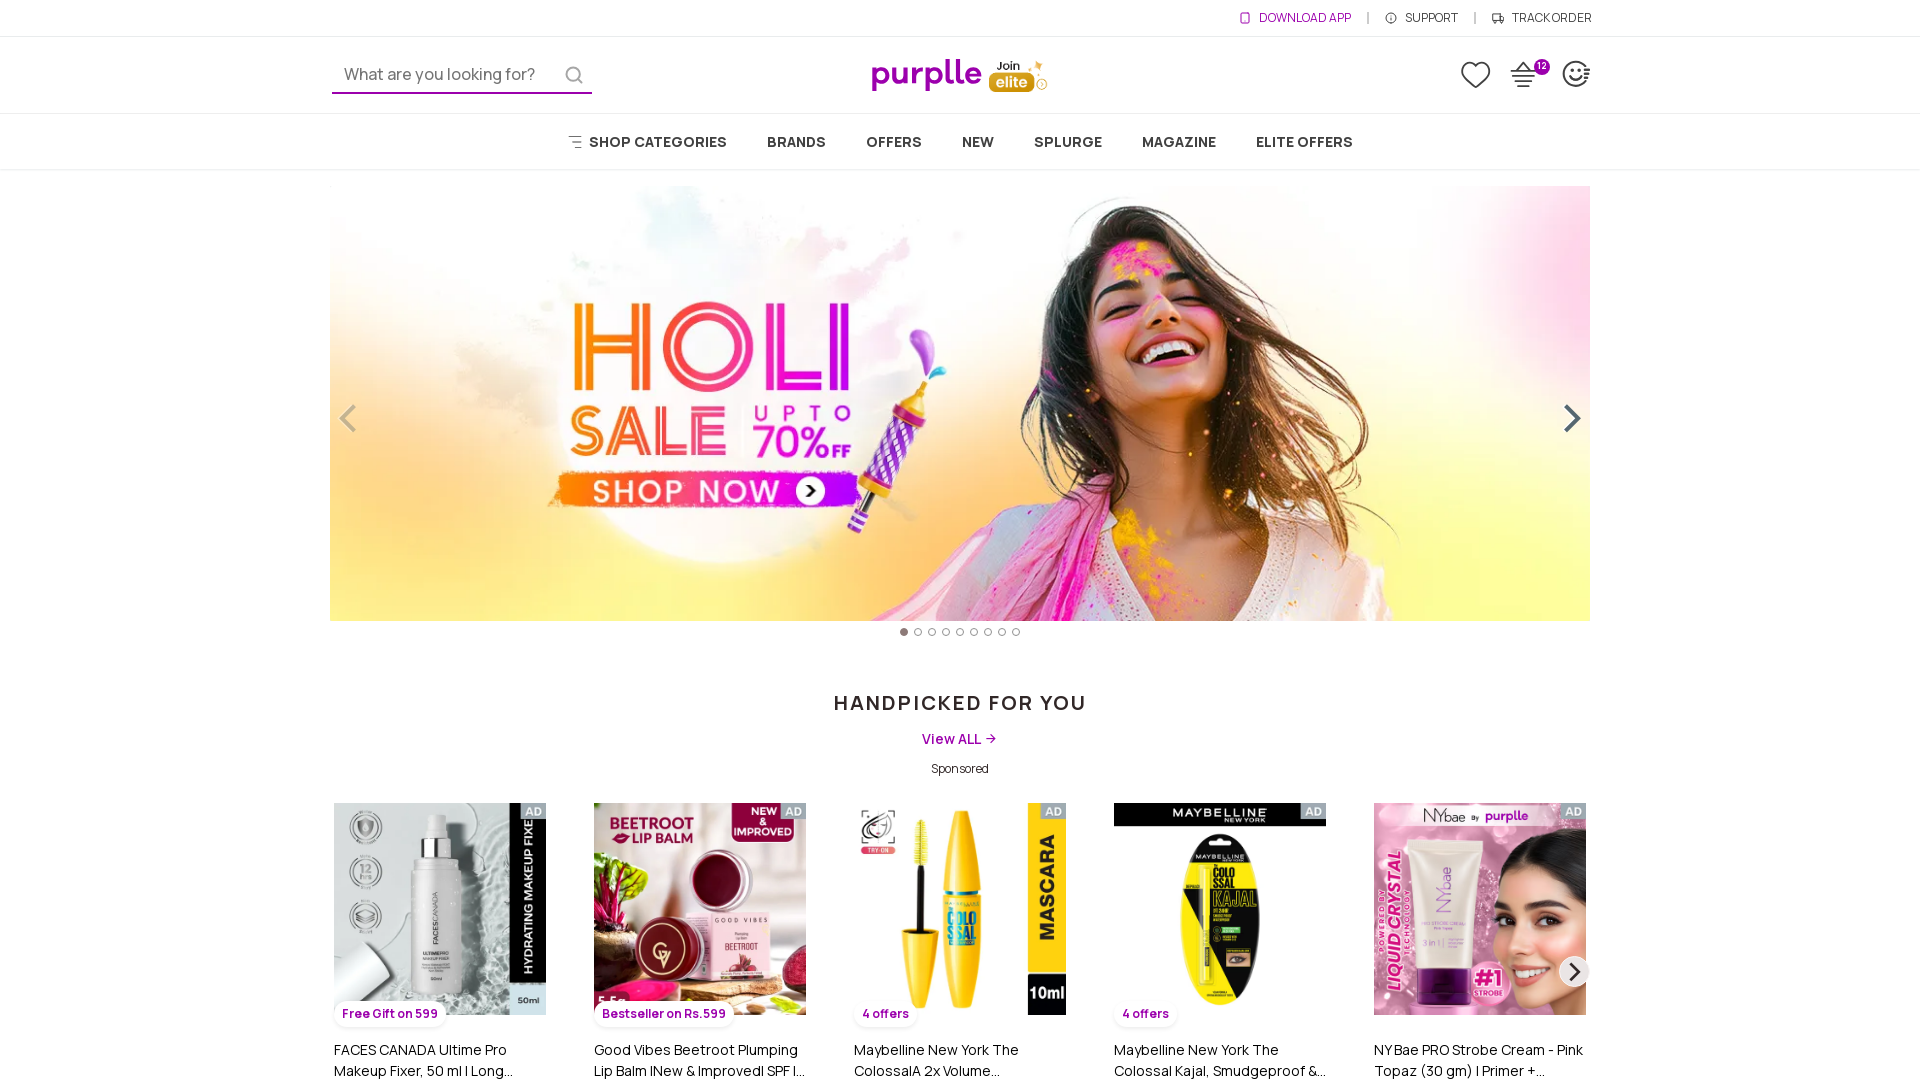

Page DOM content loaded
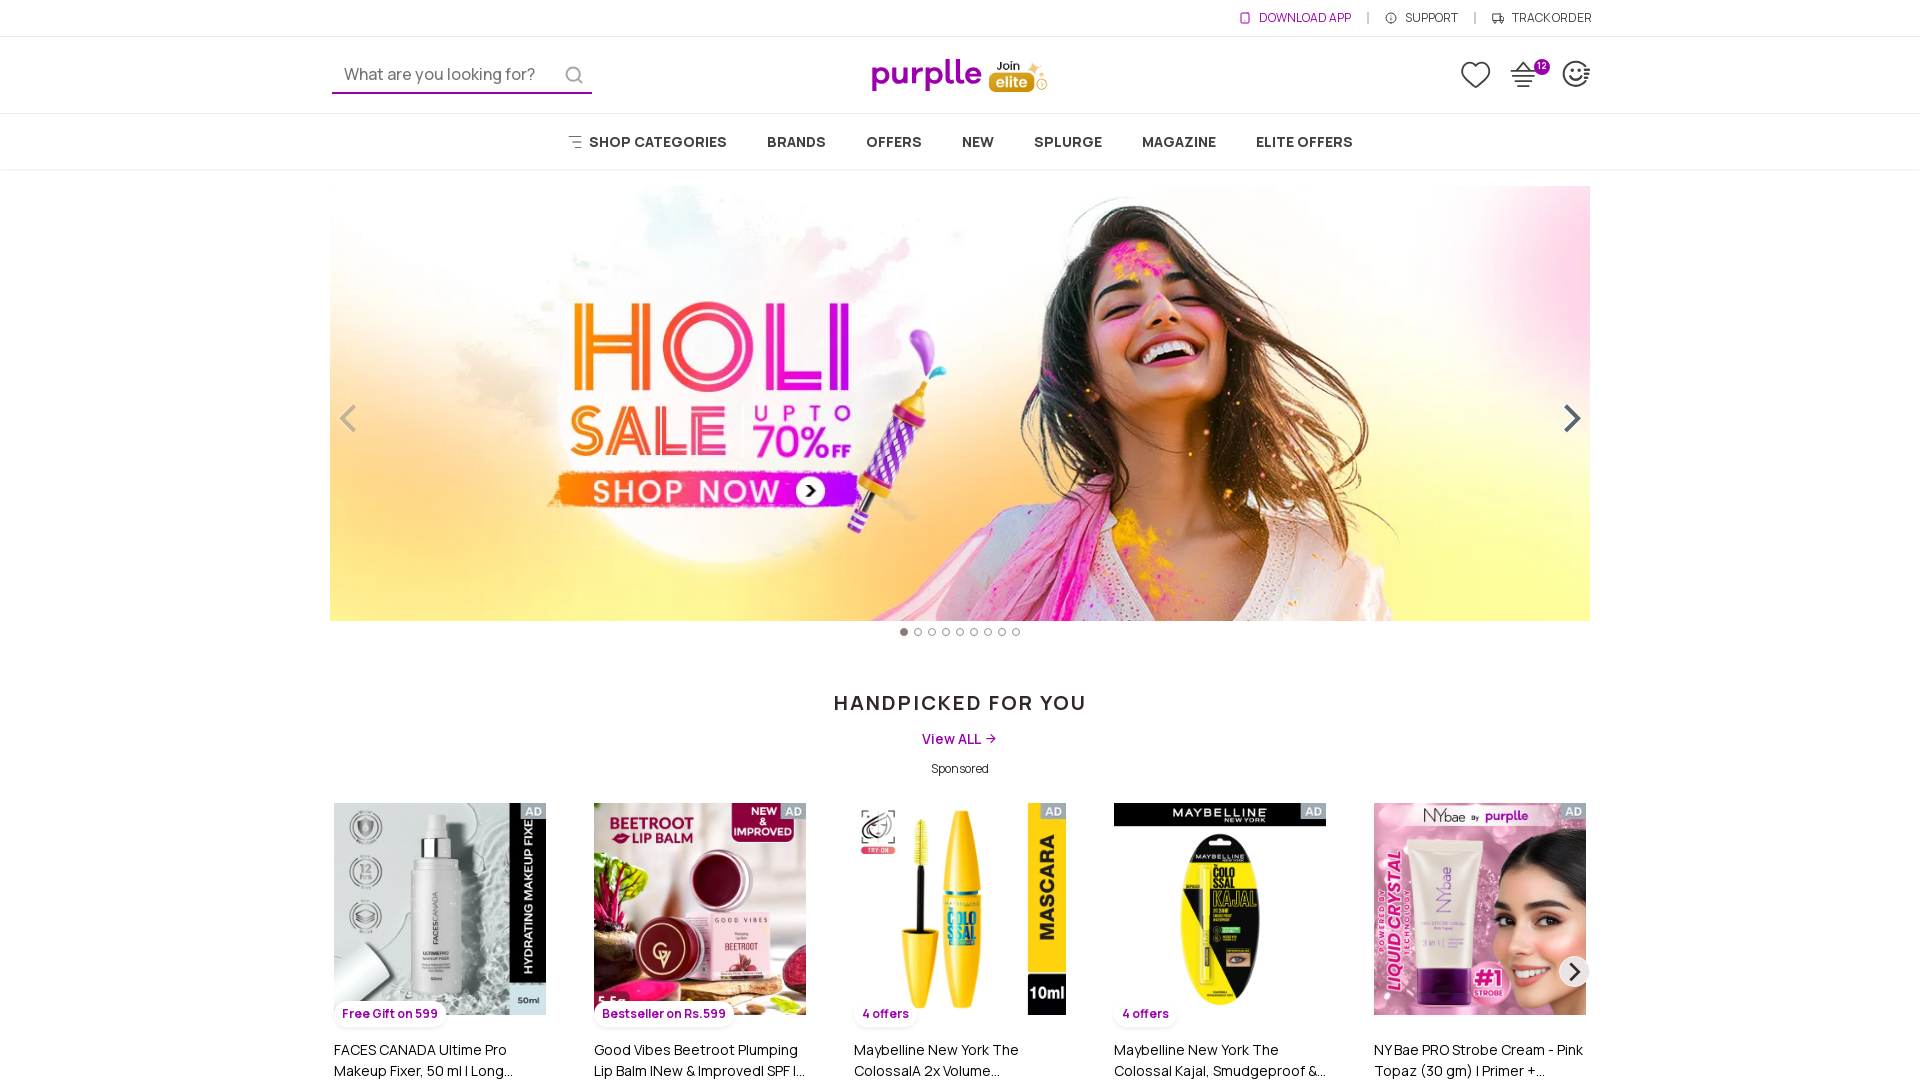

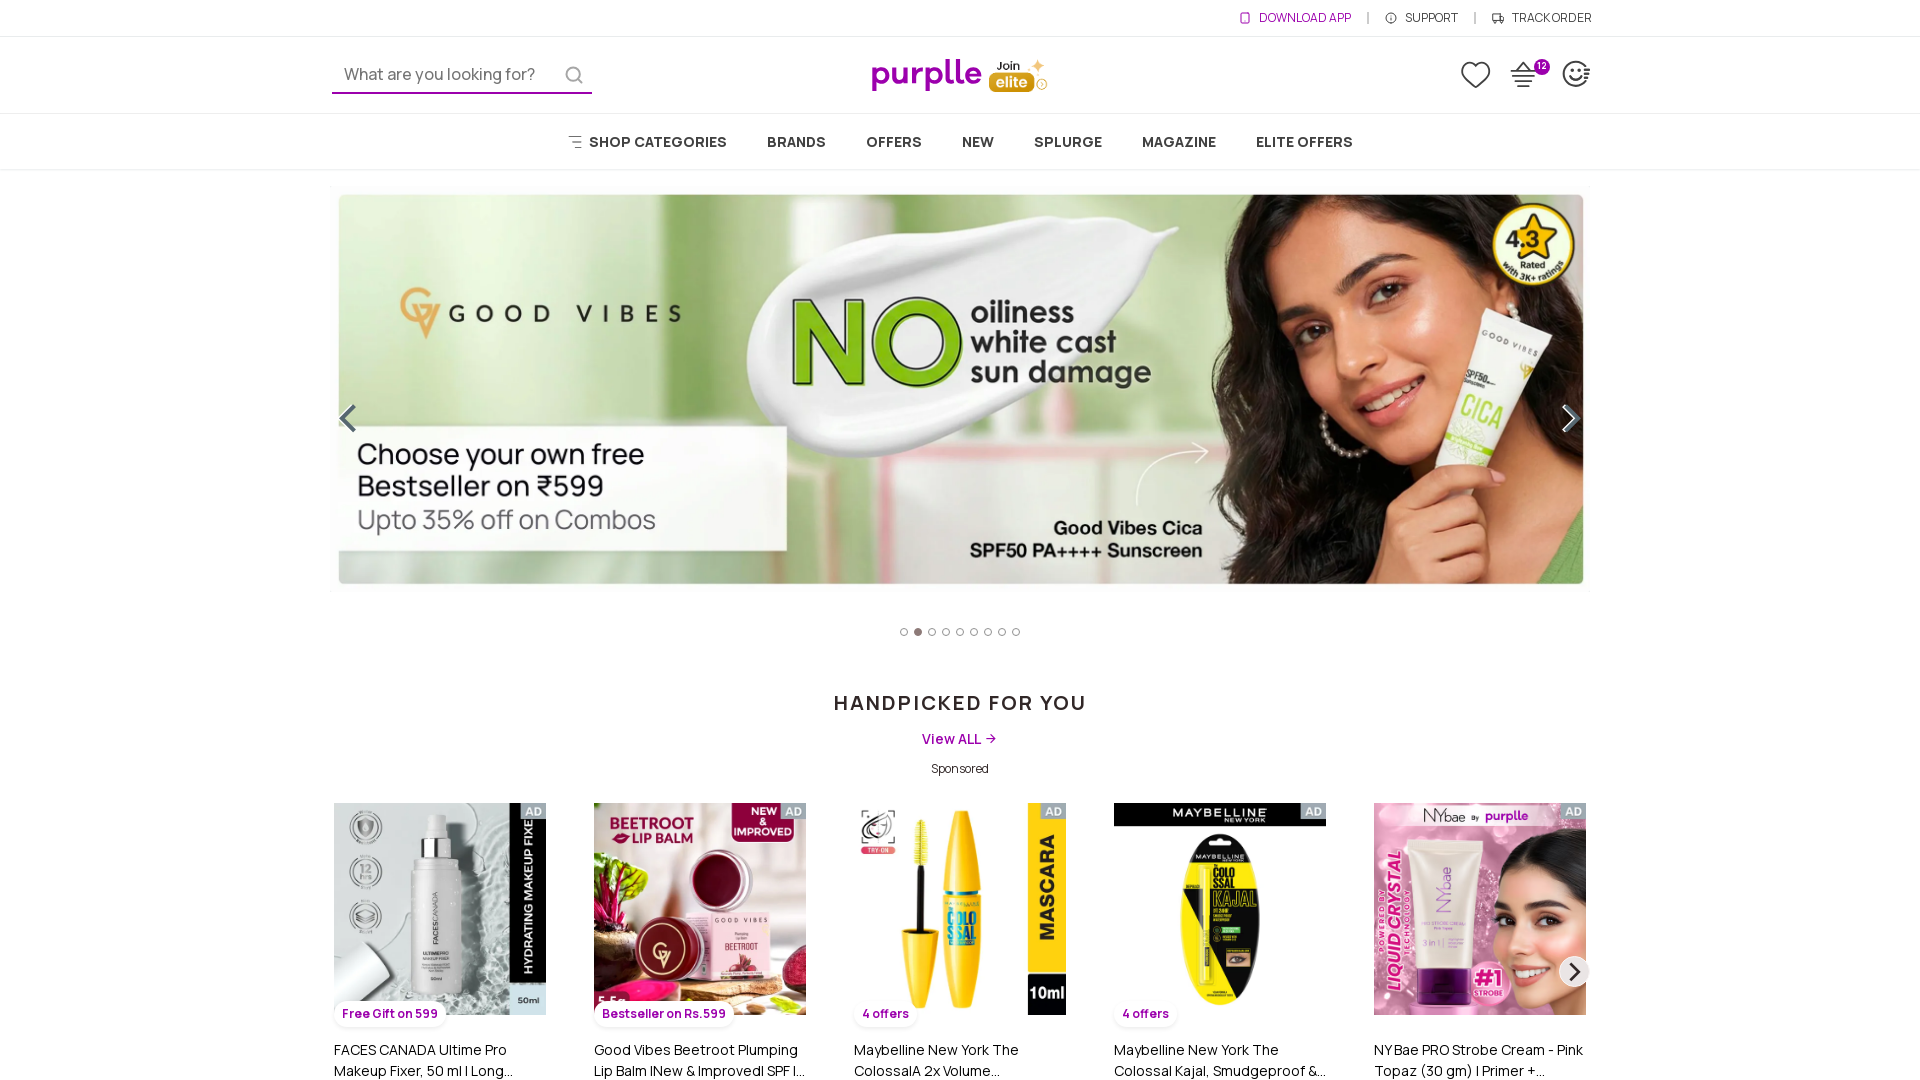